Tests marking all todo items as completed using the toggle-all checkbox.

Starting URL: https://demo.playwright.dev/todomvc

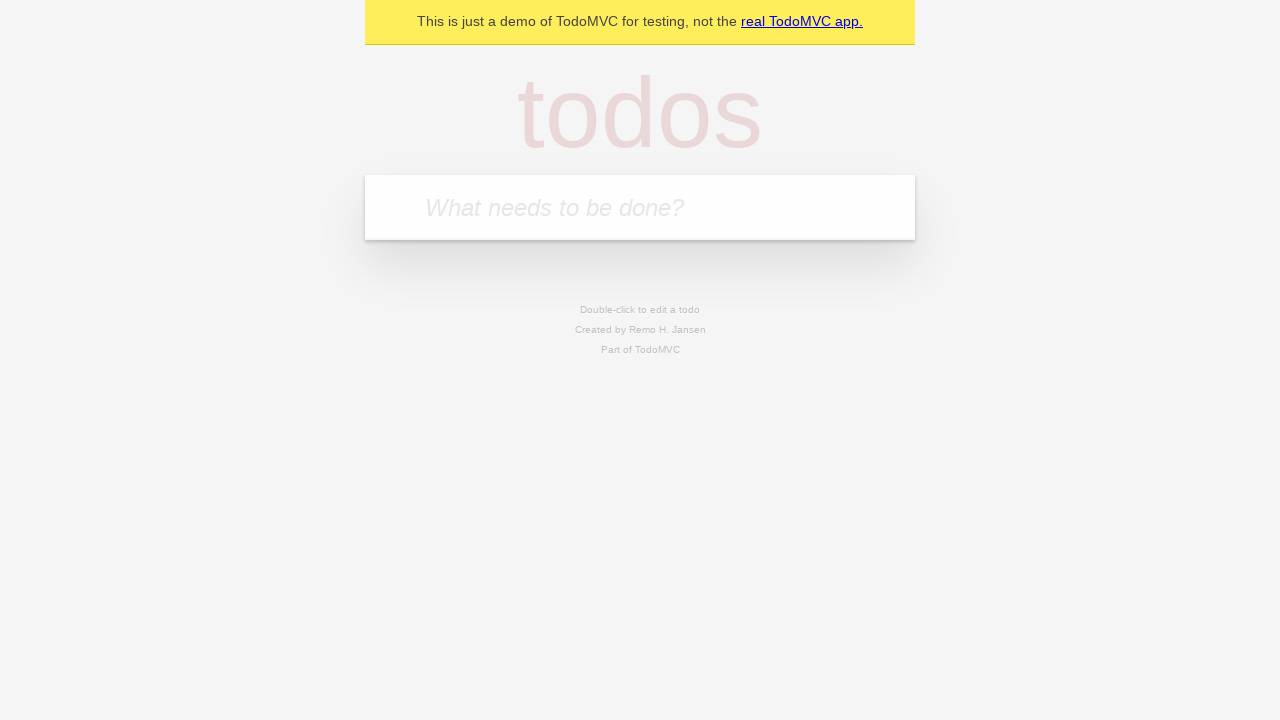

Filled new todo input with 'buy some cheese' on .new-todo
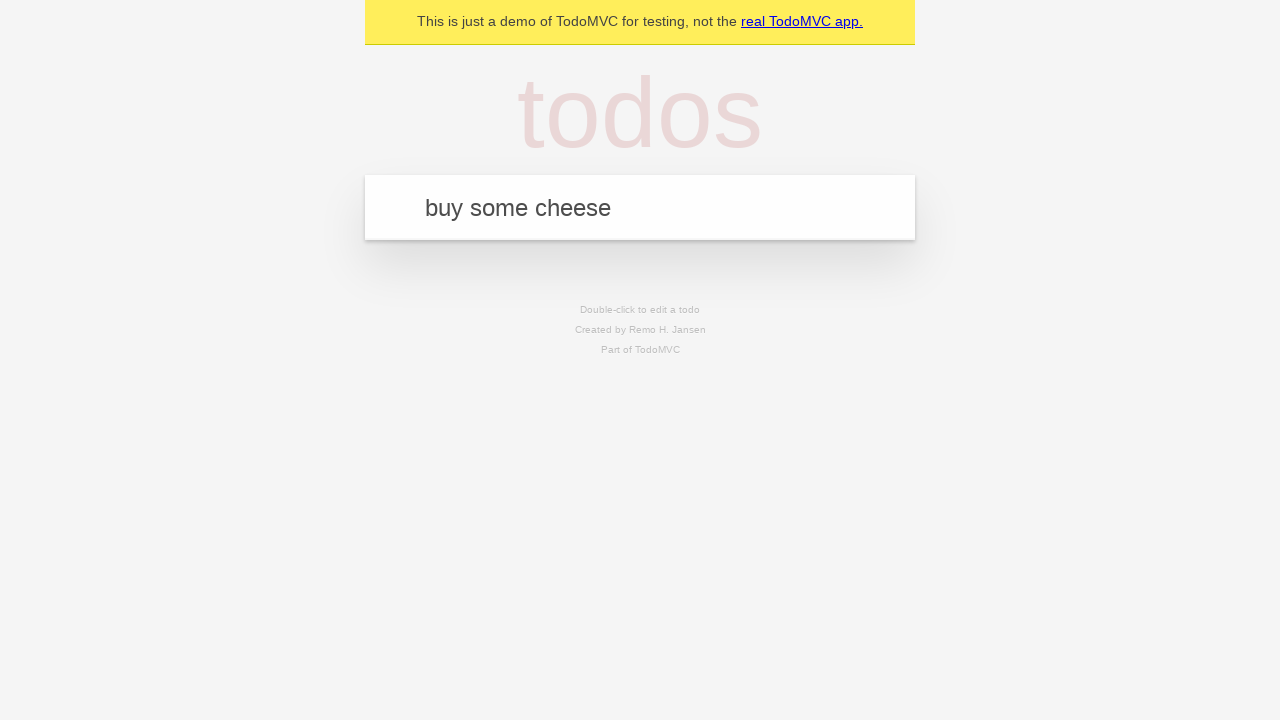

Pressed Enter to create first todo item on .new-todo
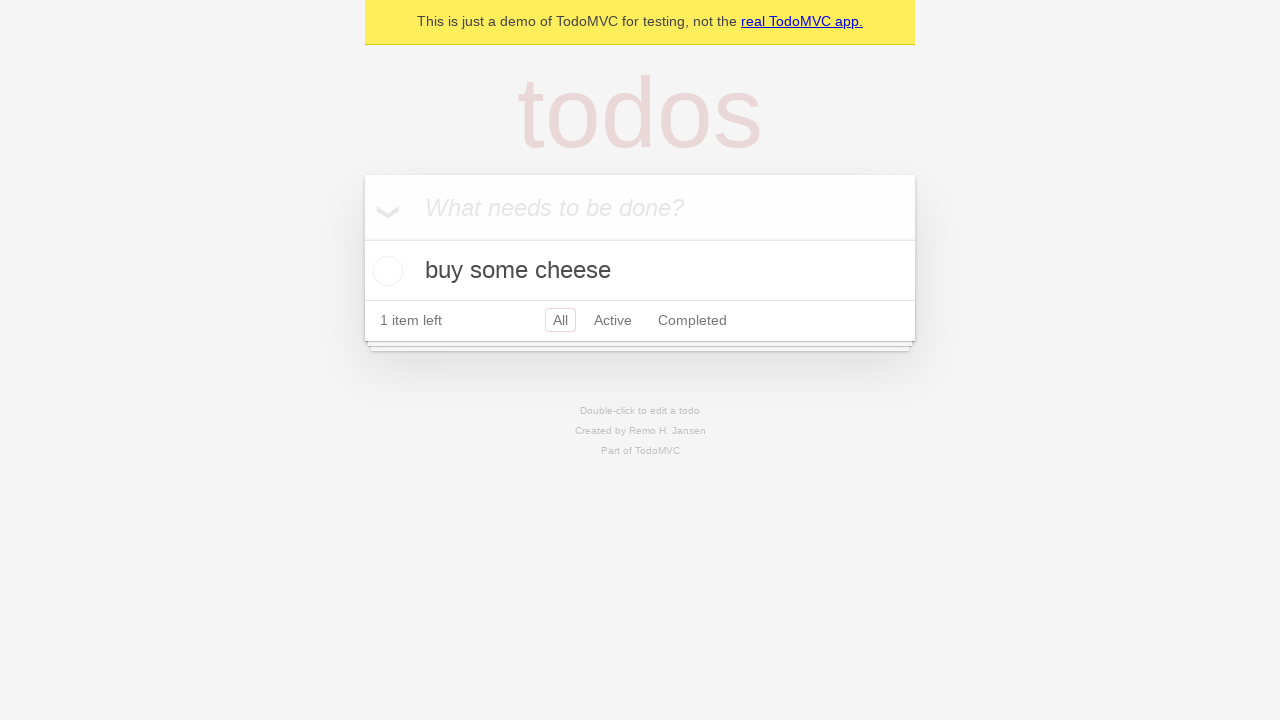

Filled new todo input with 'feed the cat' on .new-todo
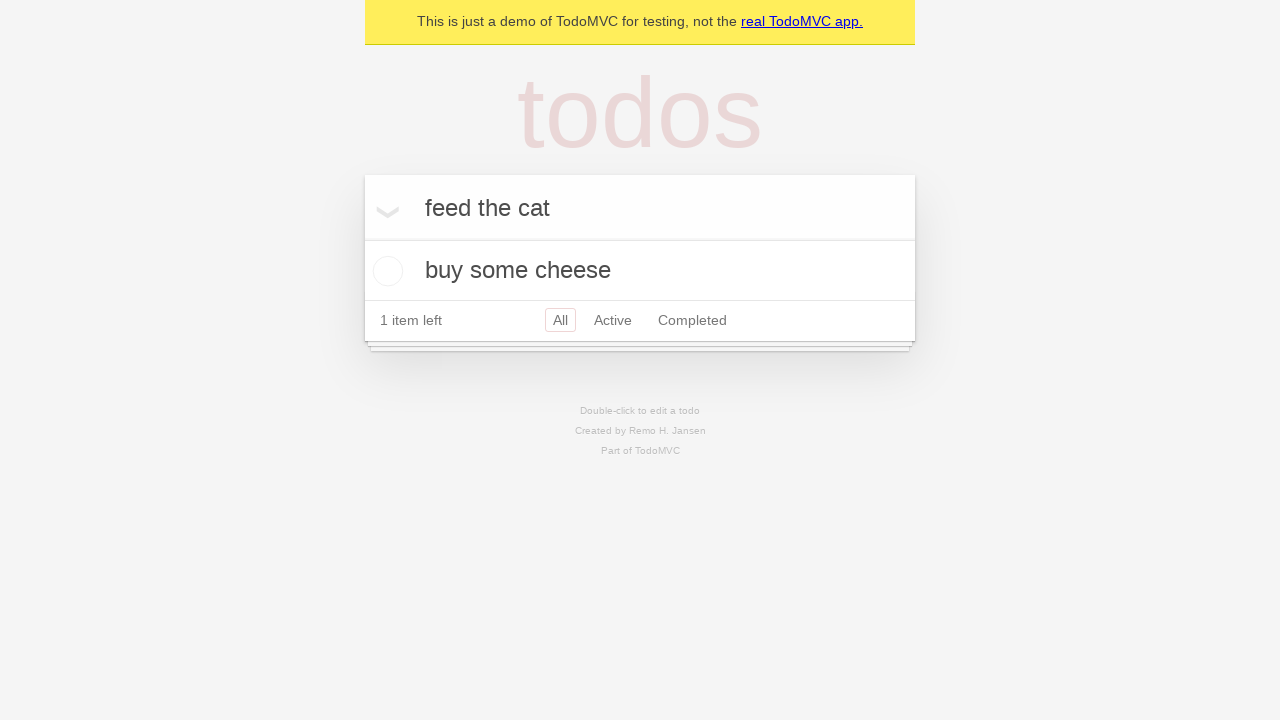

Pressed Enter to create second todo item on .new-todo
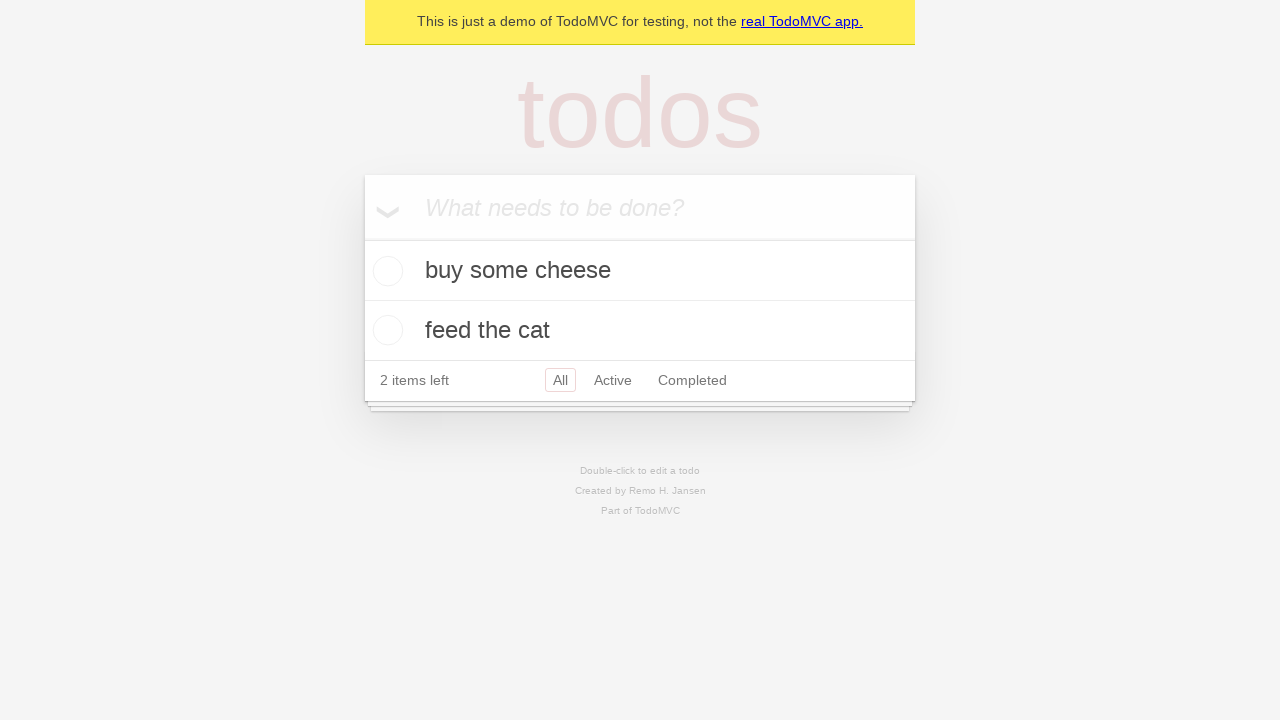

Filled new todo input with 'book a doctors appointment' on .new-todo
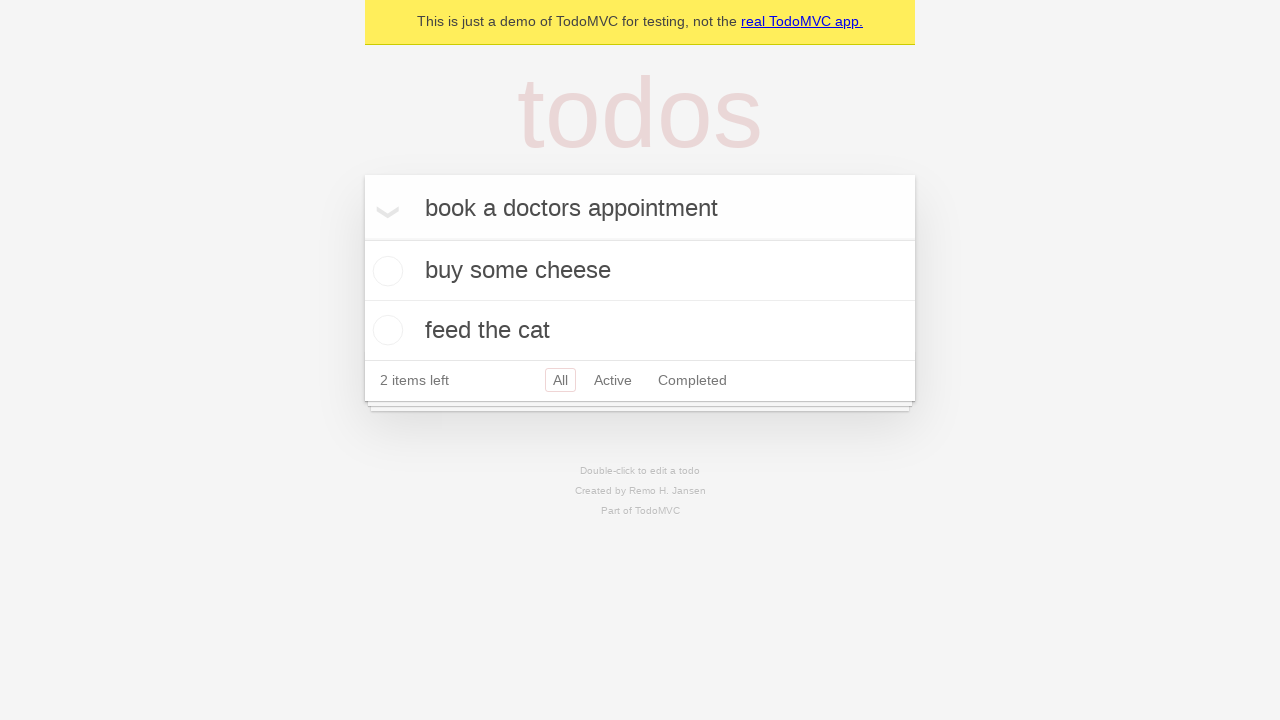

Pressed Enter to create third todo item on .new-todo
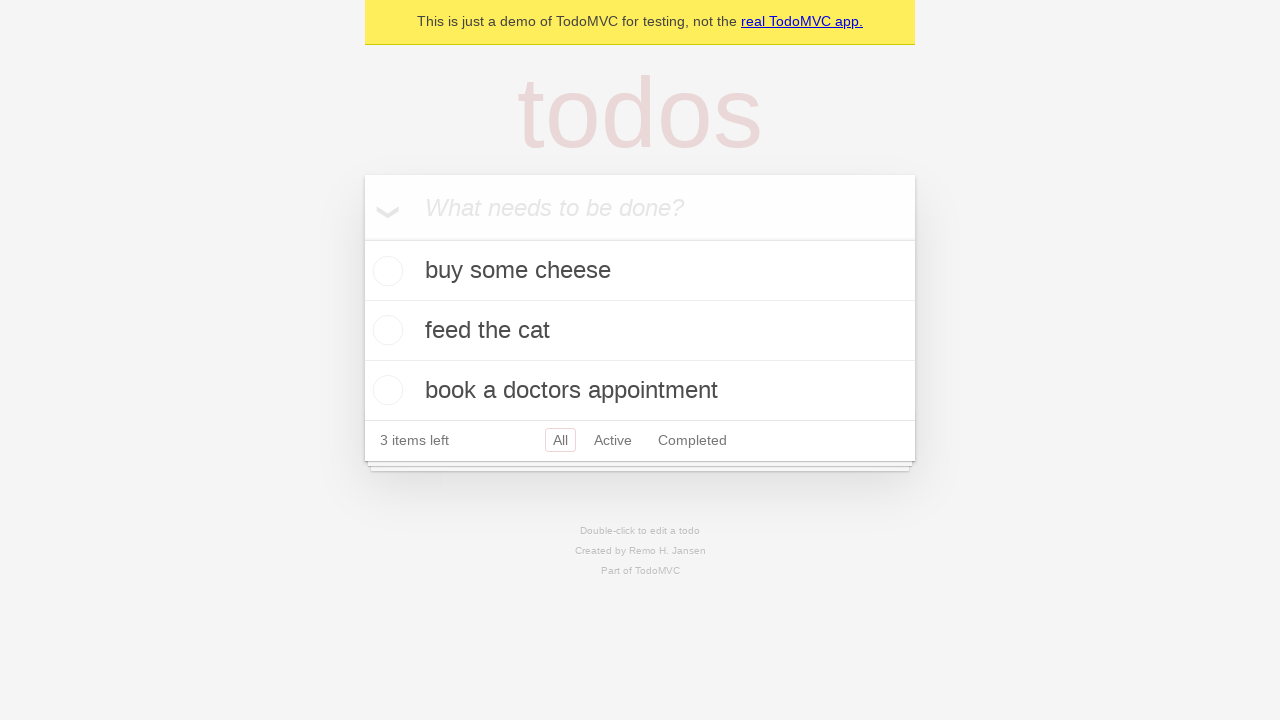

Clicked toggle-all checkbox to mark all items as completed at (362, 238) on .toggle-all
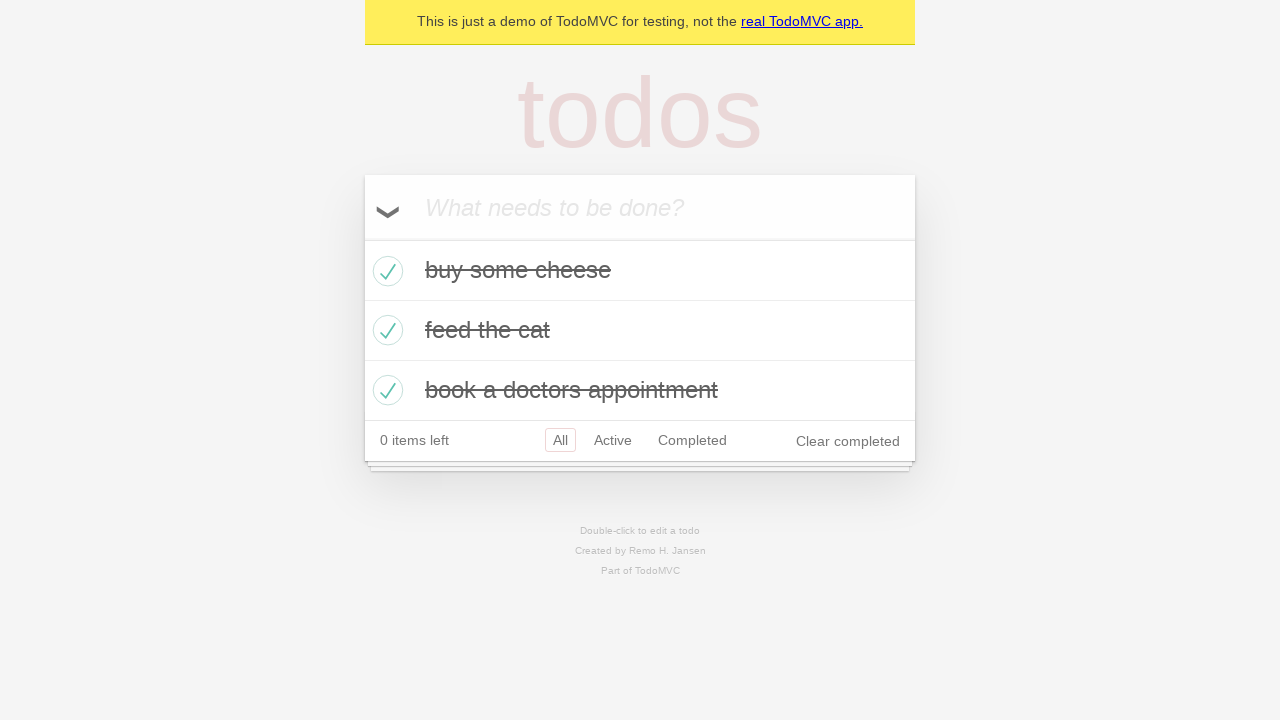

Waited for completed todo items to appear in the list
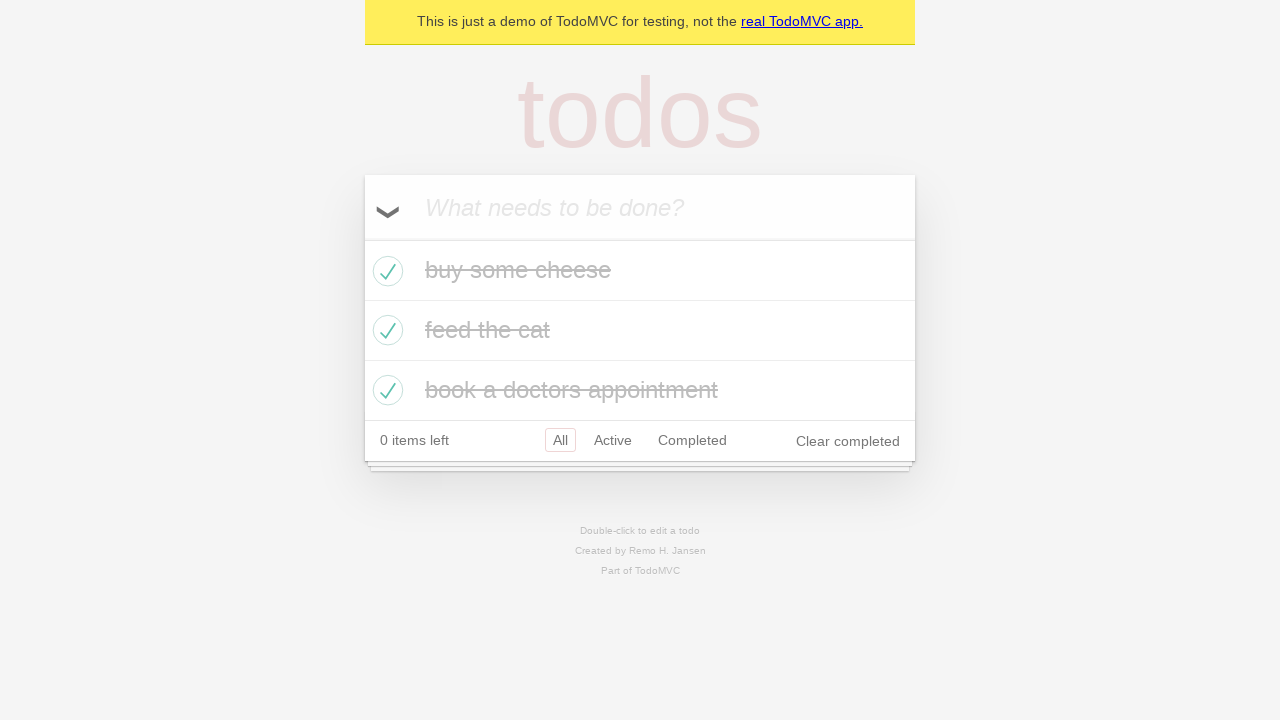

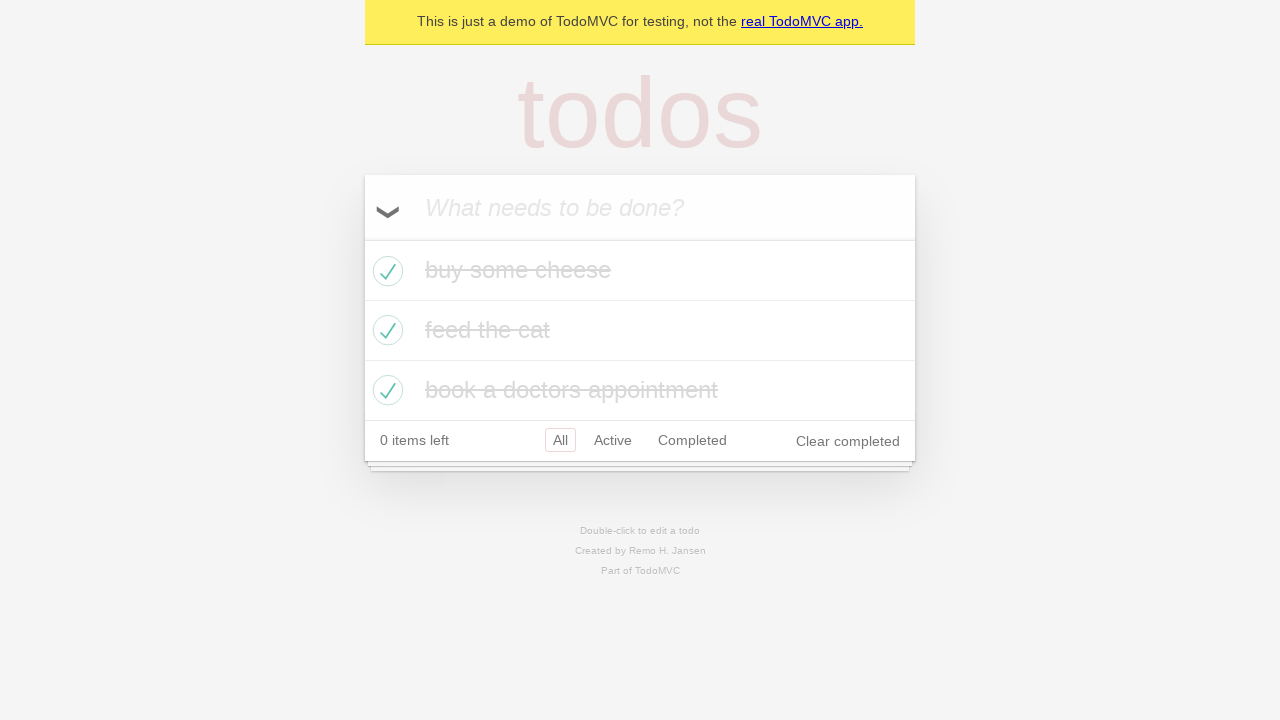